Tests adding todo items to the list by filling the input field and pressing Enter, then verifying the items appear in the list

Starting URL: https://demo.playwright.dev/todomvc

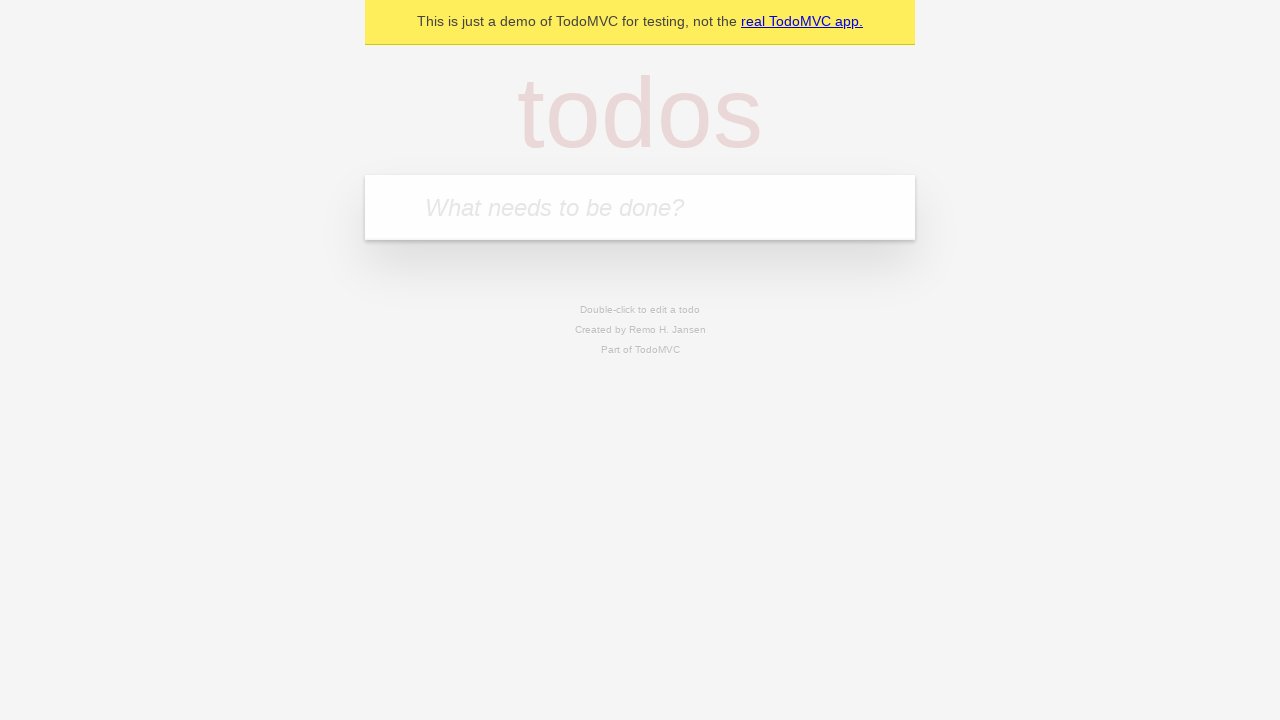

Filled todo input field with 'buy some cheese' on internal:attr=[placeholder="What needs to be done?"i]
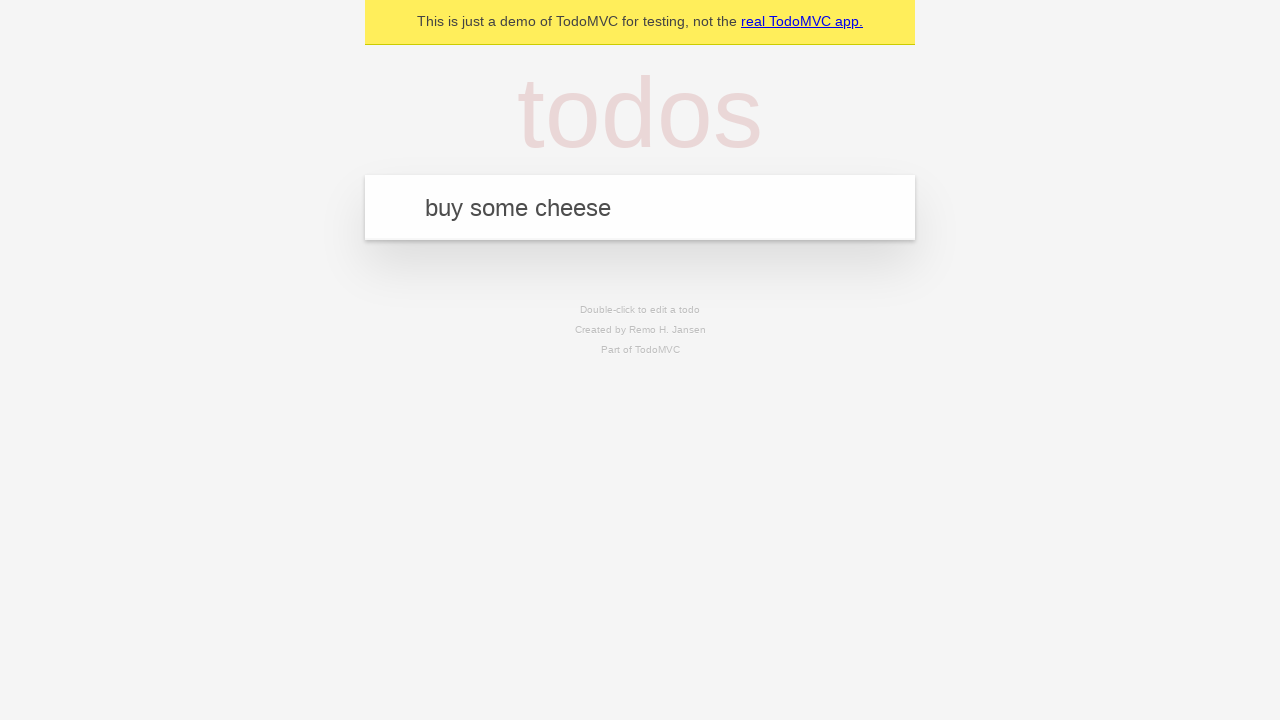

Pressed Enter to submit first todo item on internal:attr=[placeholder="What needs to be done?"i]
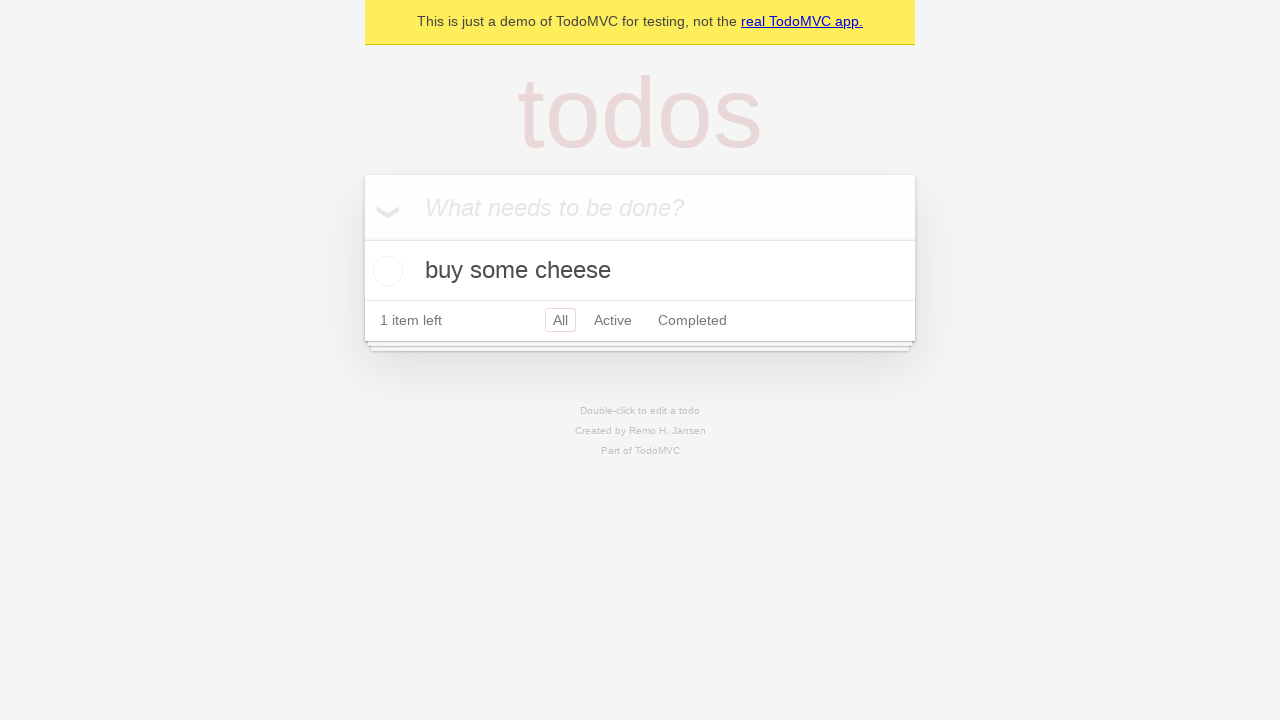

First todo item appeared in the list
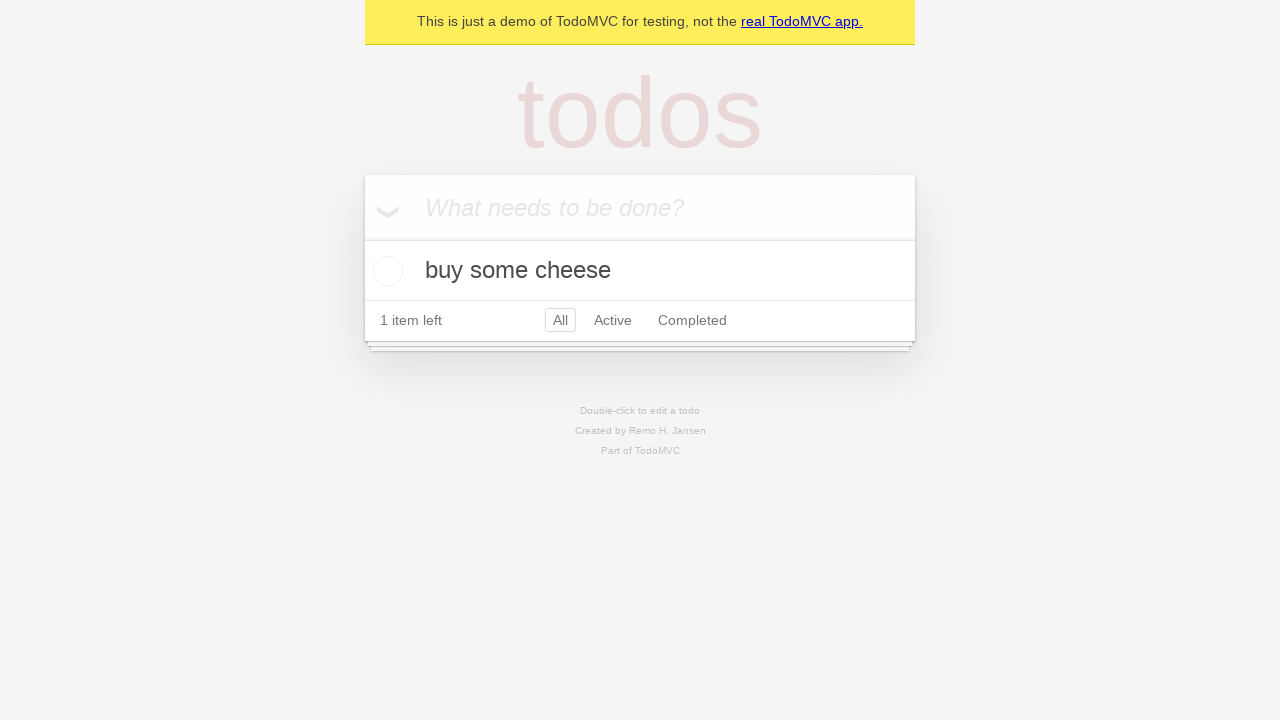

Filled todo input field with 'feed the cat' on internal:attr=[placeholder="What needs to be done?"i]
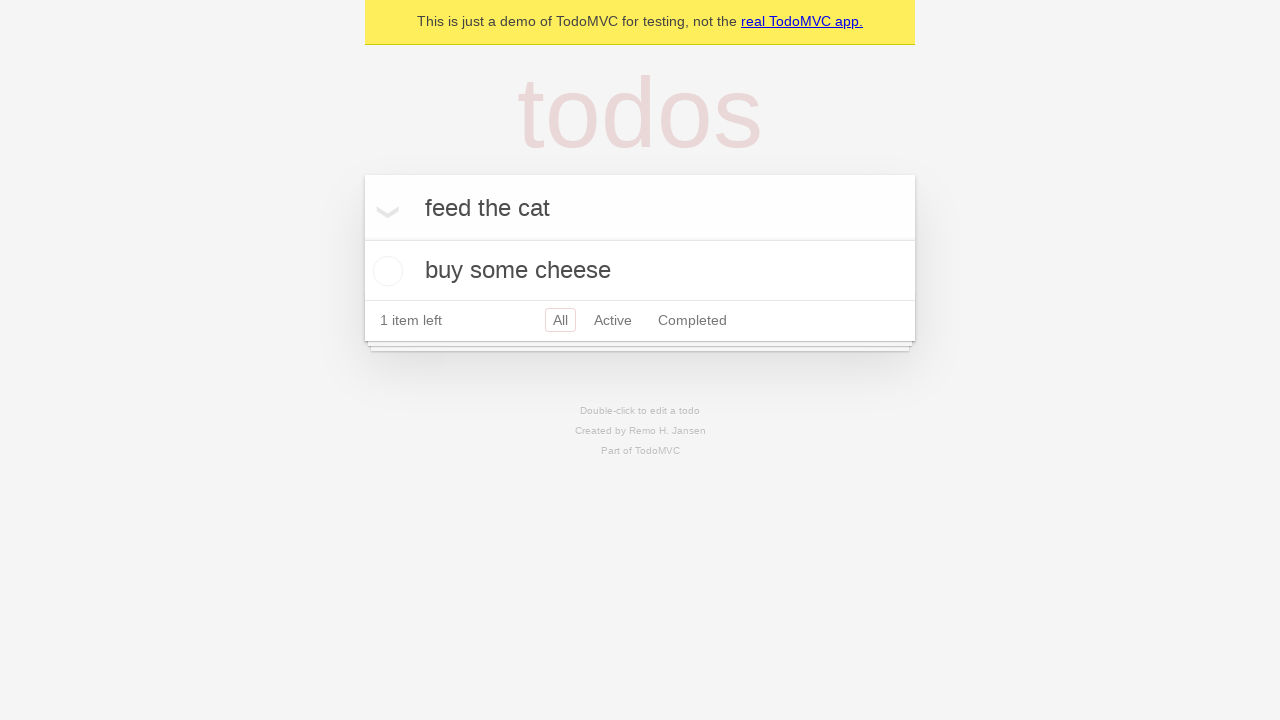

Pressed Enter to submit second todo item on internal:attr=[placeholder="What needs to be done?"i]
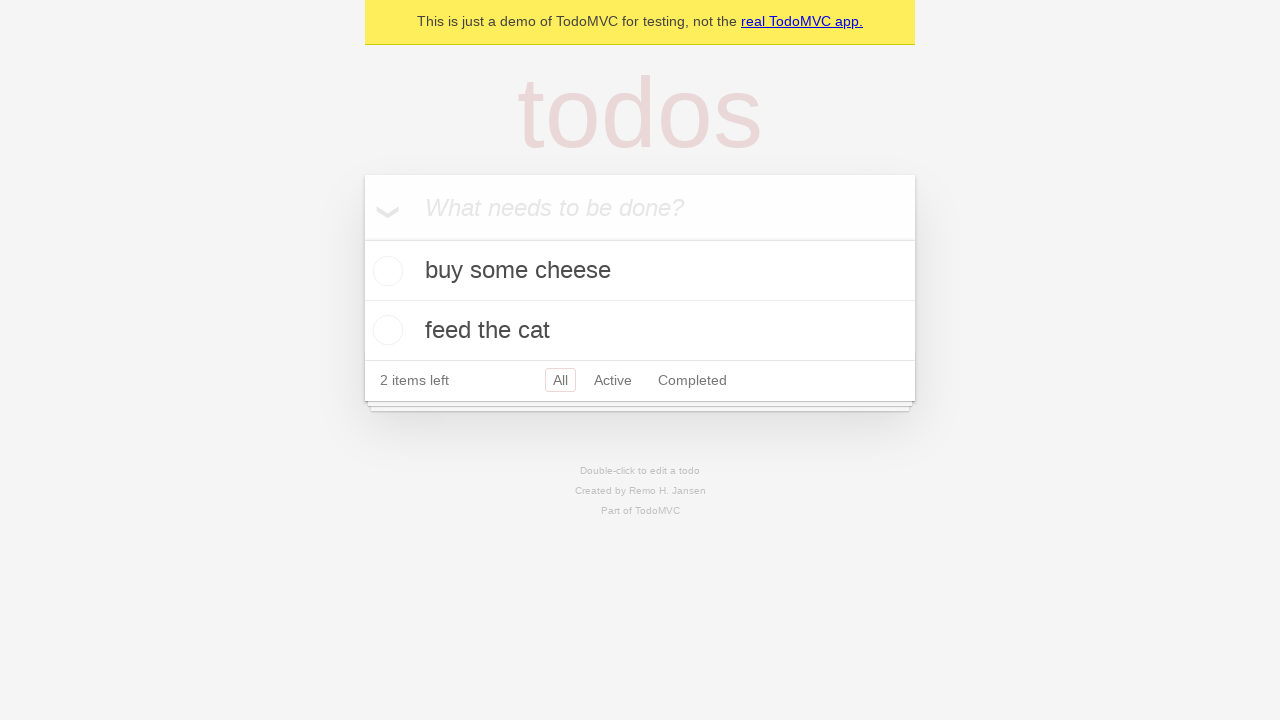

Second todo item appeared in the list
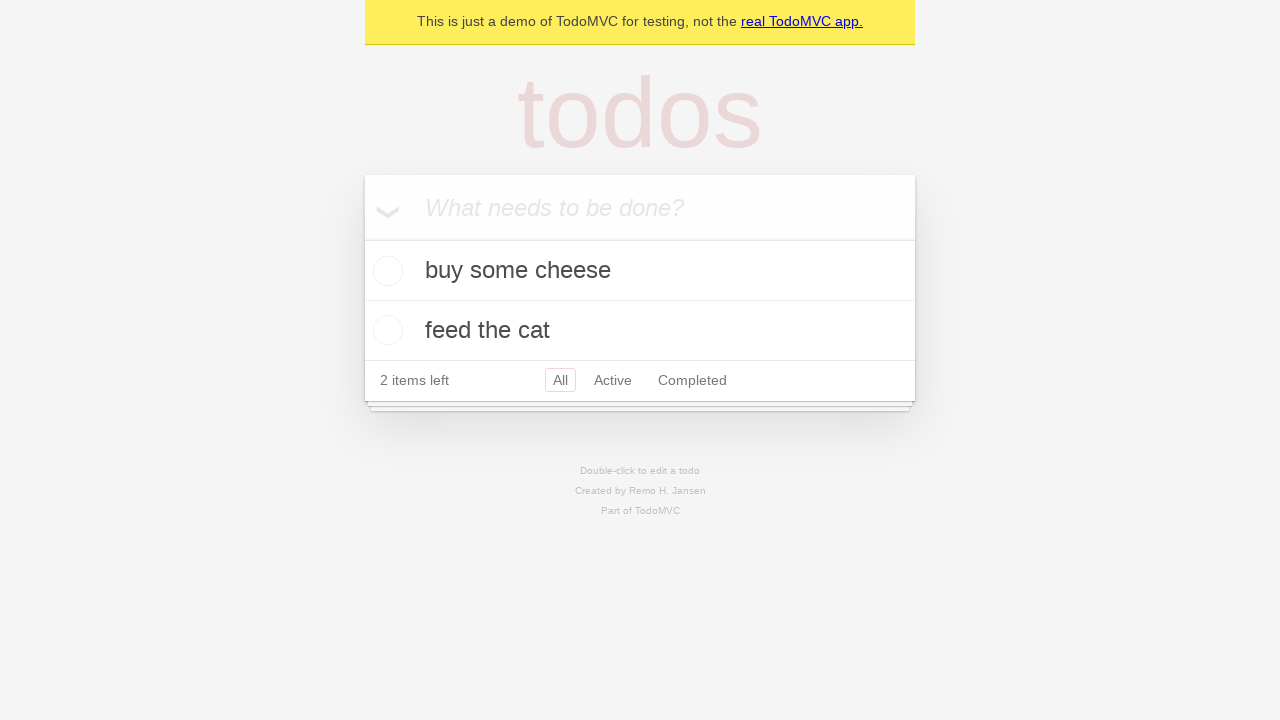

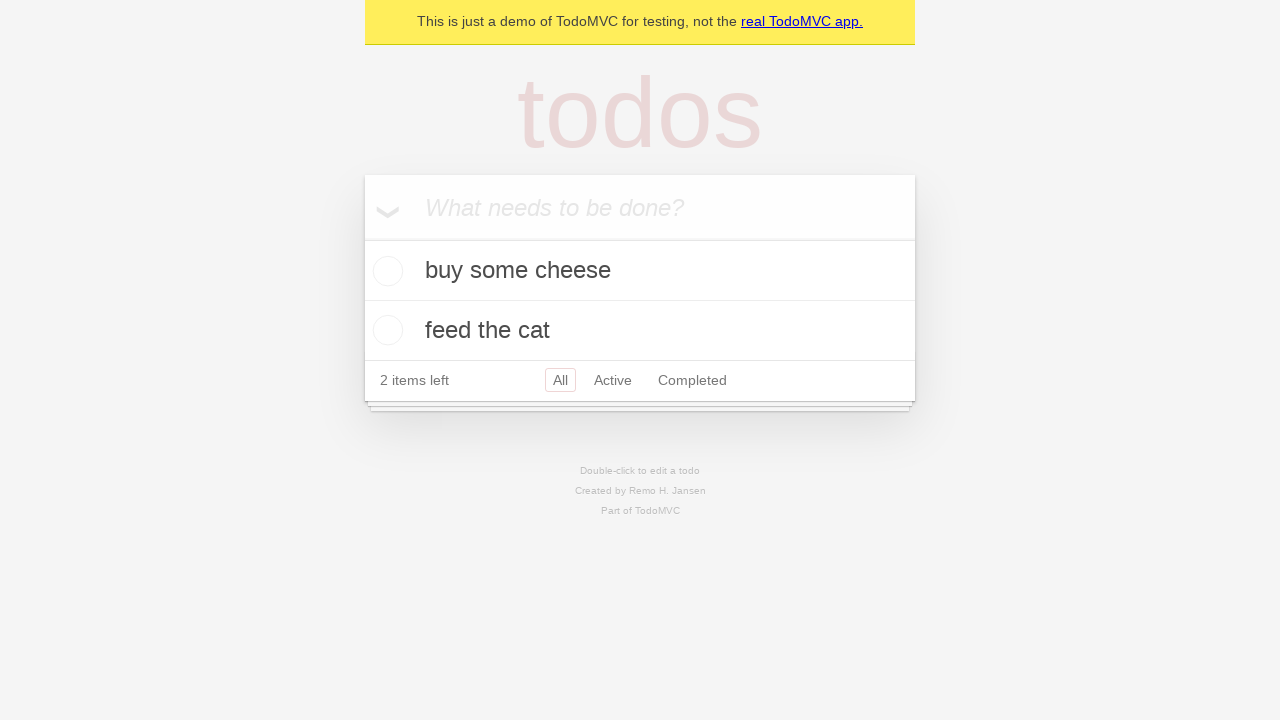